Navigates to search results on Platino.com.gt and verifies that the page loads with either product results or a no-results message

Starting URL: https://platino.com.gt/?s=CRAYON+DE+MADERA+FABER+CASTELL+SUPERSOFT+100+COL

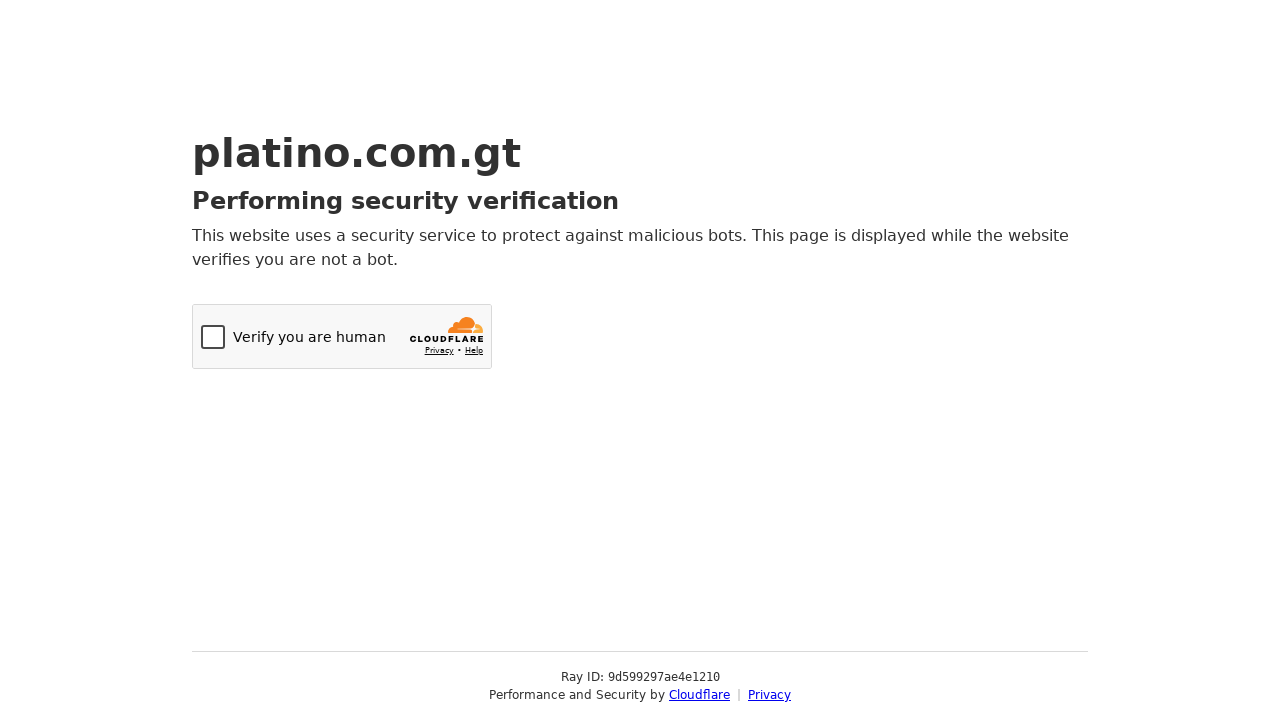

Navigated to Platino.com.gt search results page for 'CRAYON DE MADERA FABER CASTELL SUPERSOFT 100 COL'
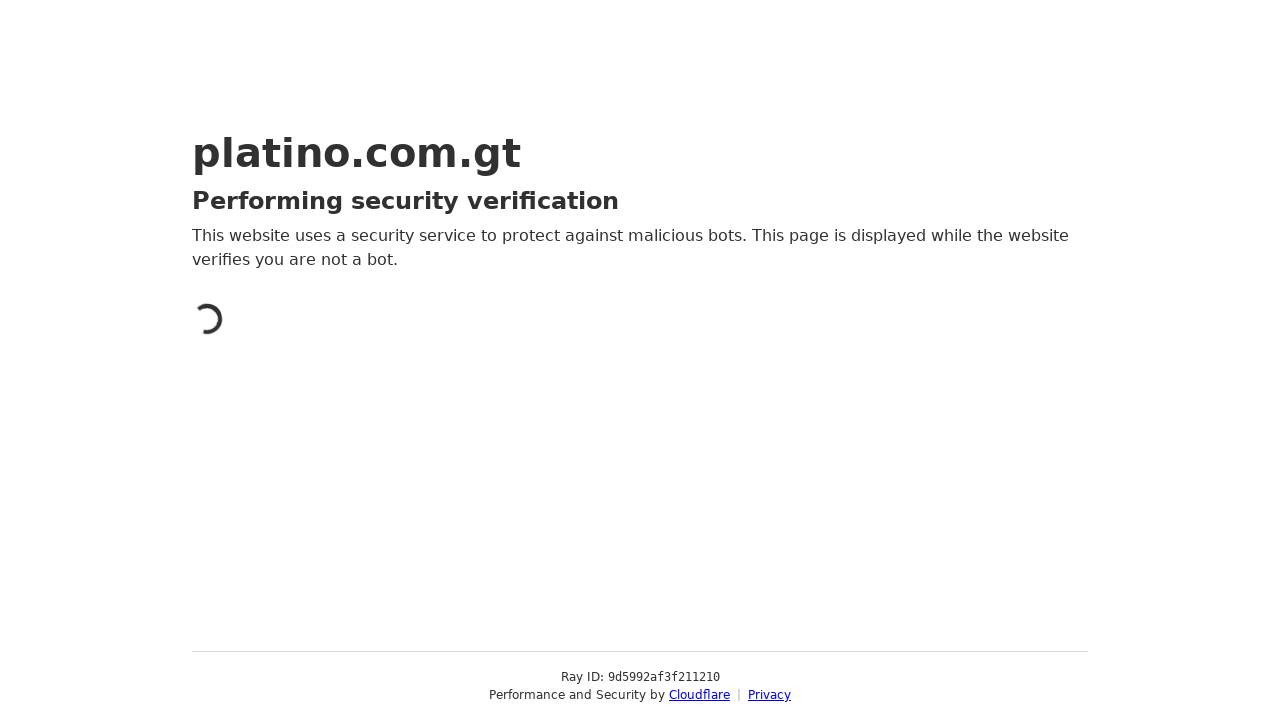

Page heading loaded, search results or no-results message is now visible
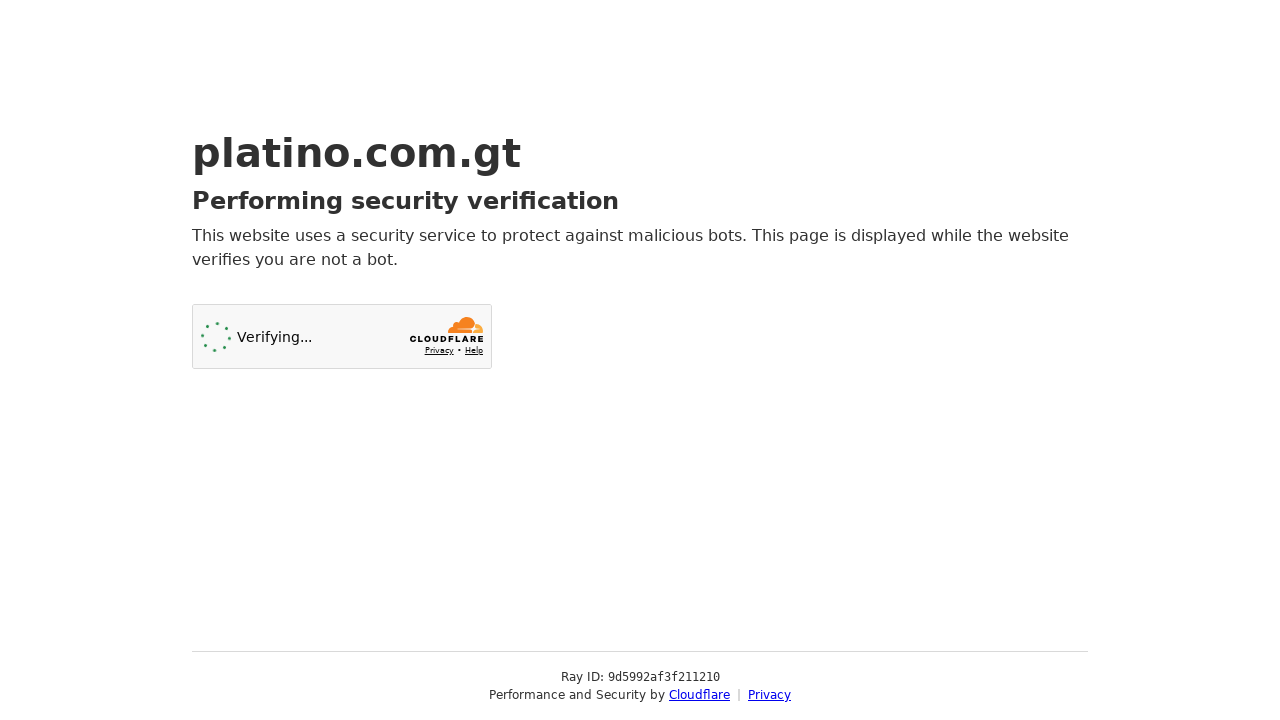

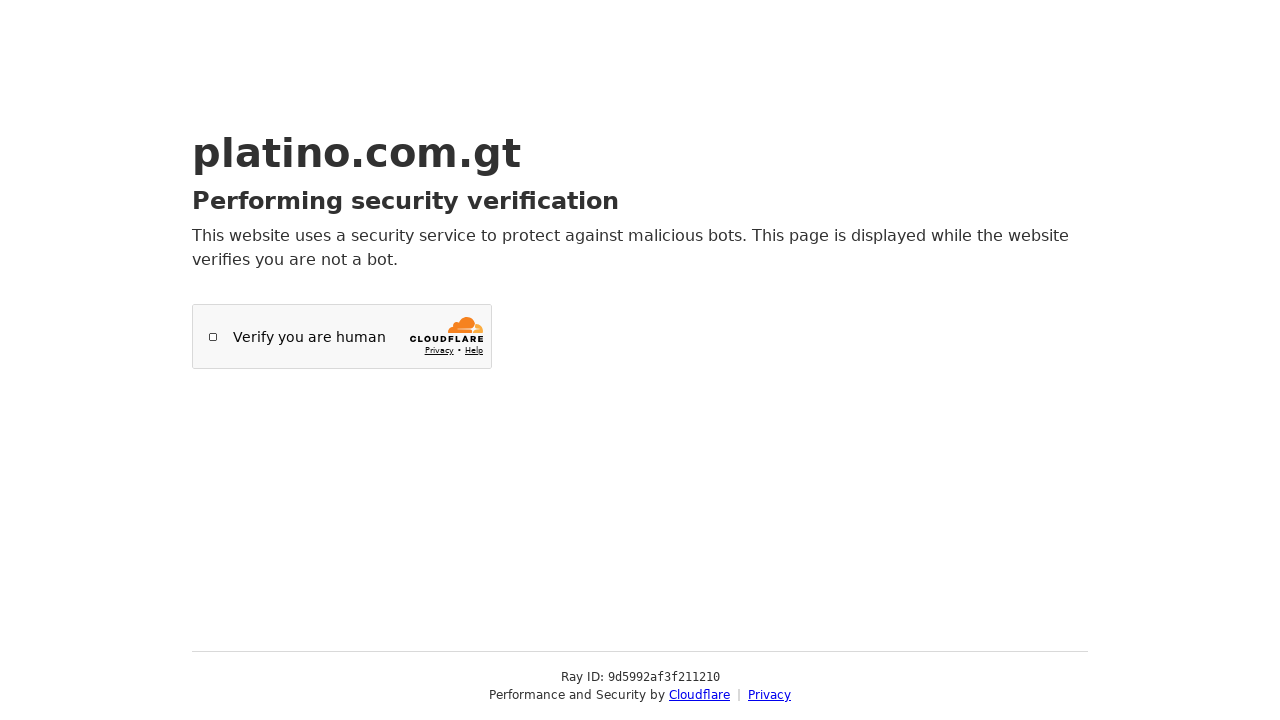